Navigates to the Automation Practice page and verifies that navigation links are present in the footer section

Starting URL: https://rahulshettyacademy.com/AutomationPractice/

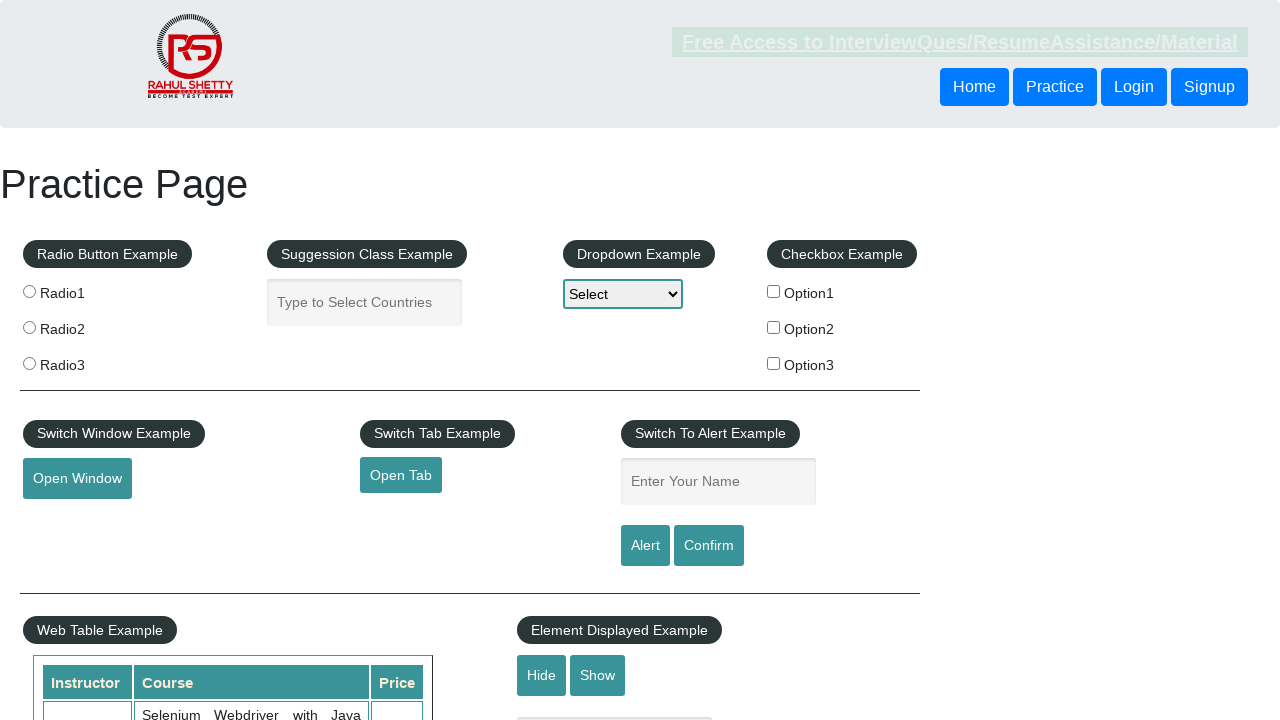

Waited for footer navigation links to be present
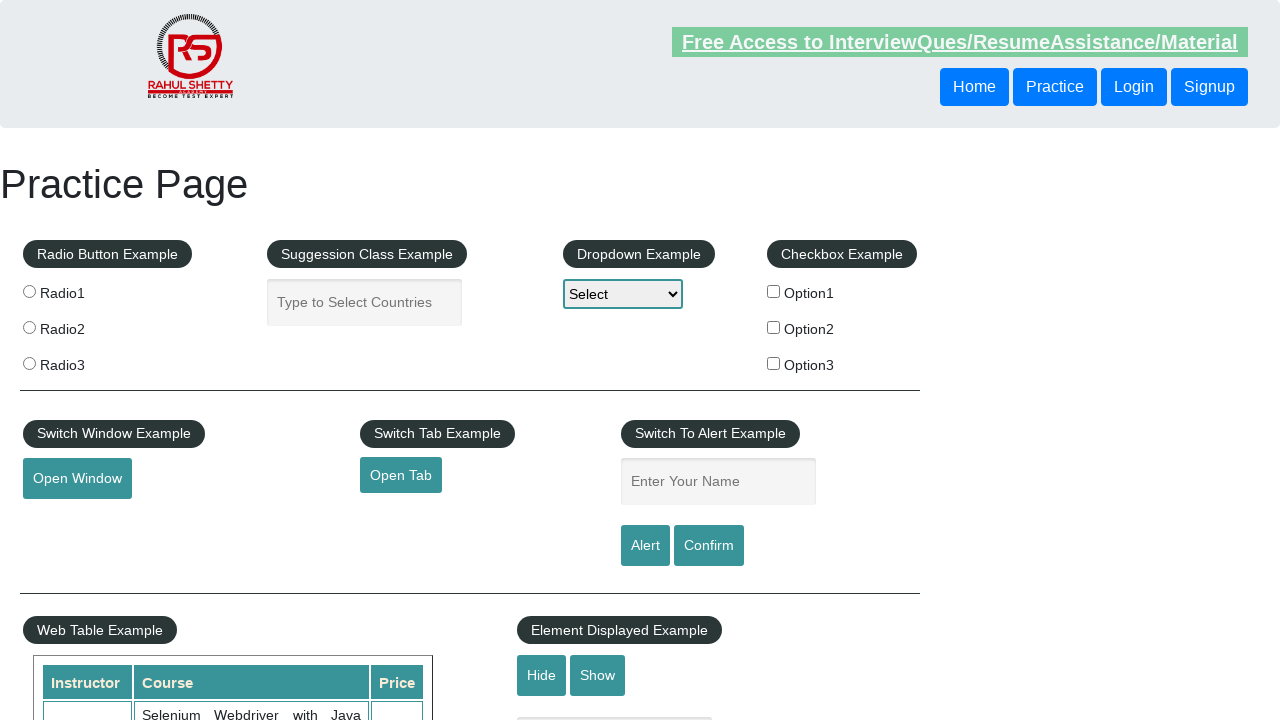

Located all footer navigation links
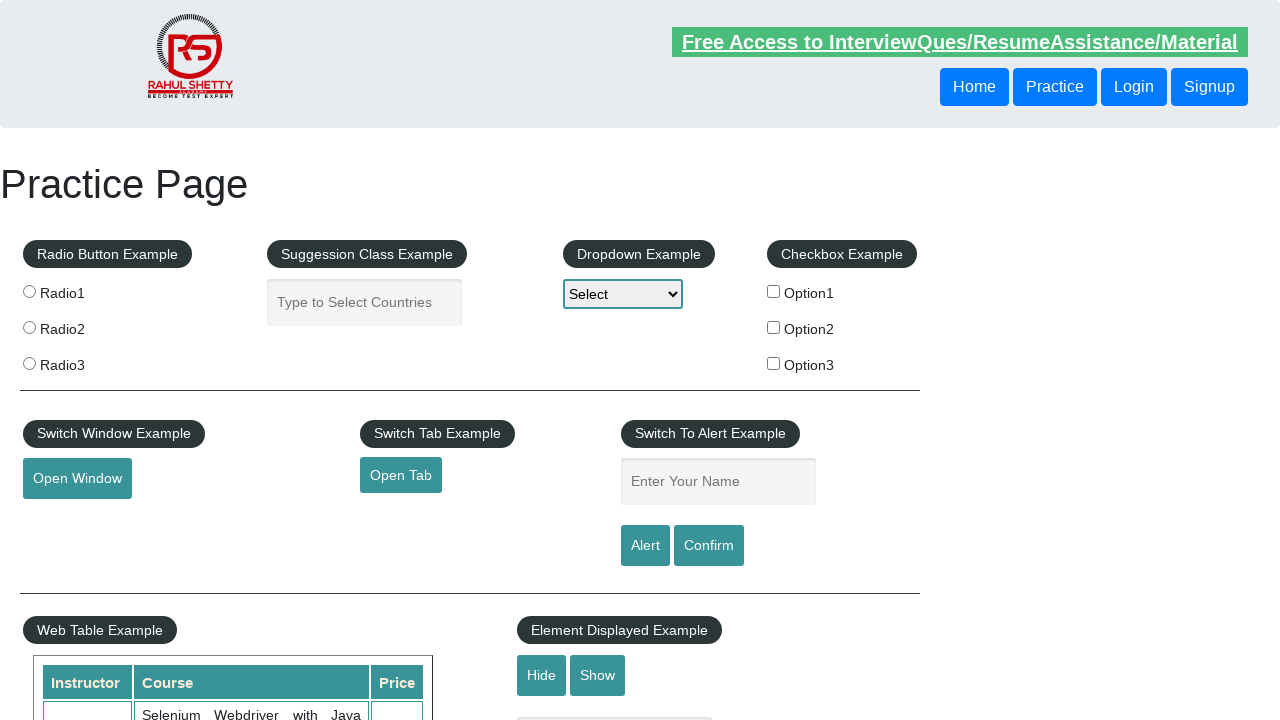

Found 20 footer navigation links
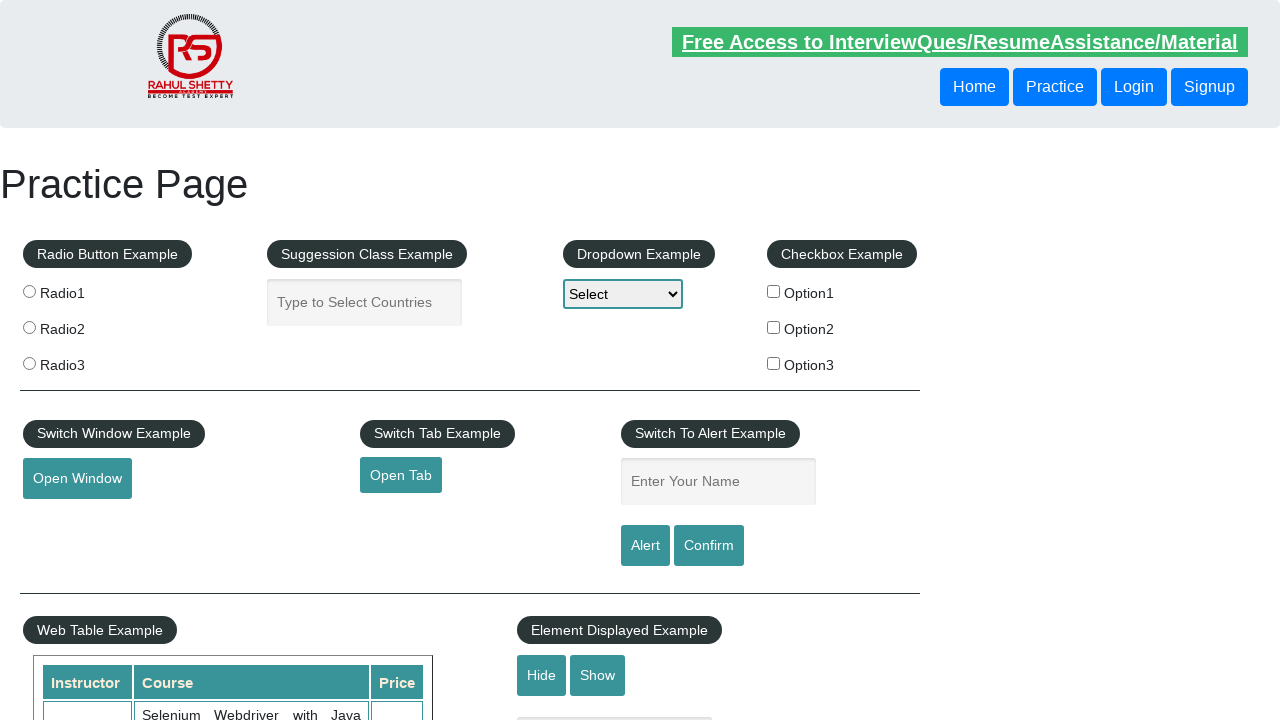

Verified that navigation links are present in the footer section
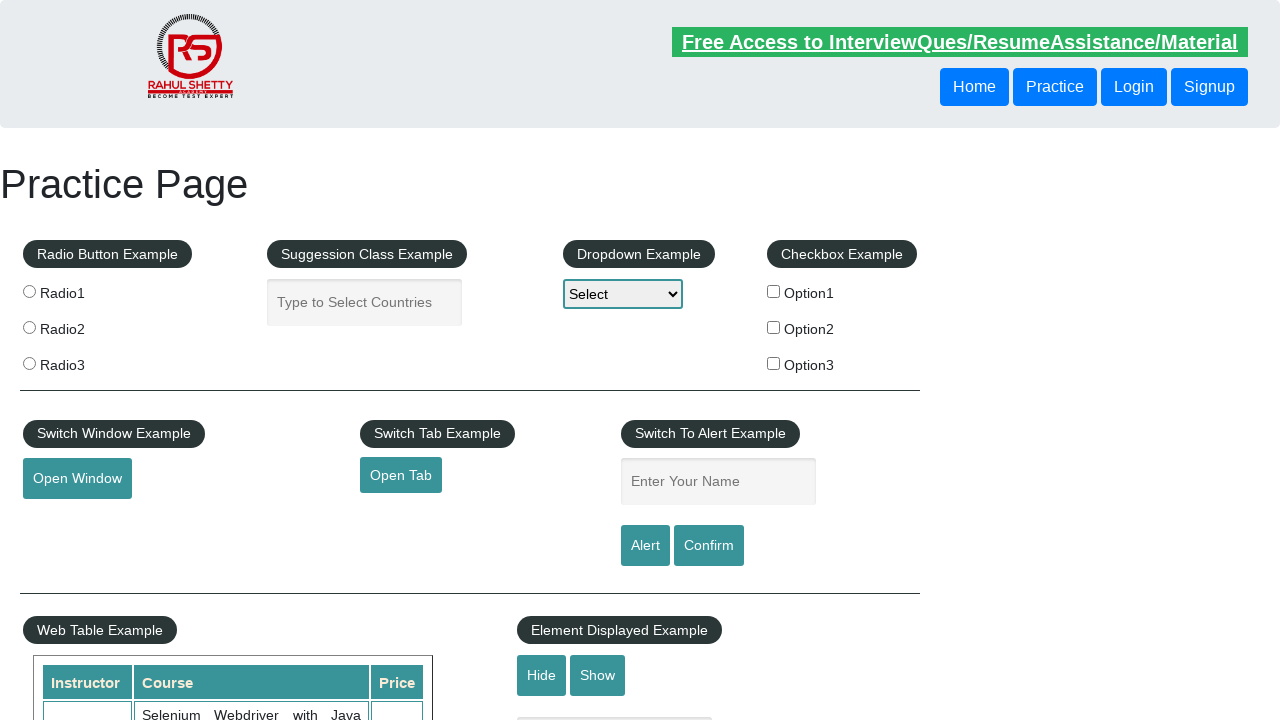

Located the first footer navigation link
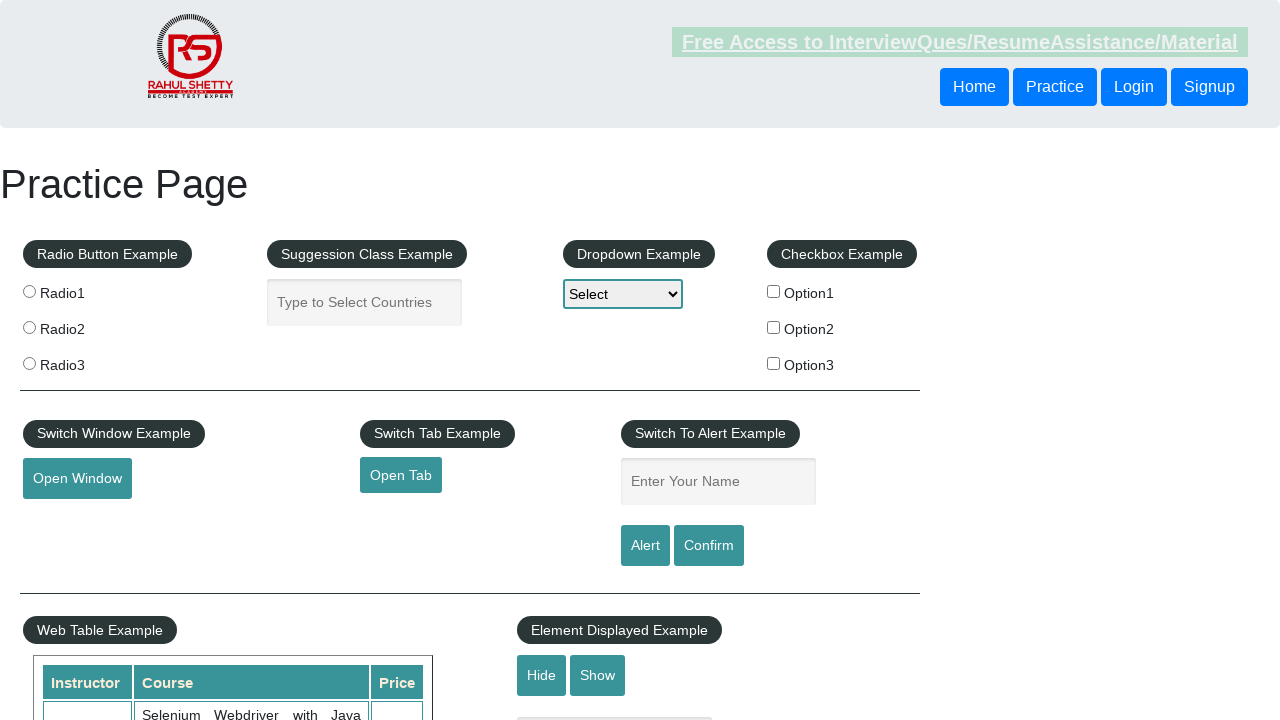

Retrieved href attribute from first link: #
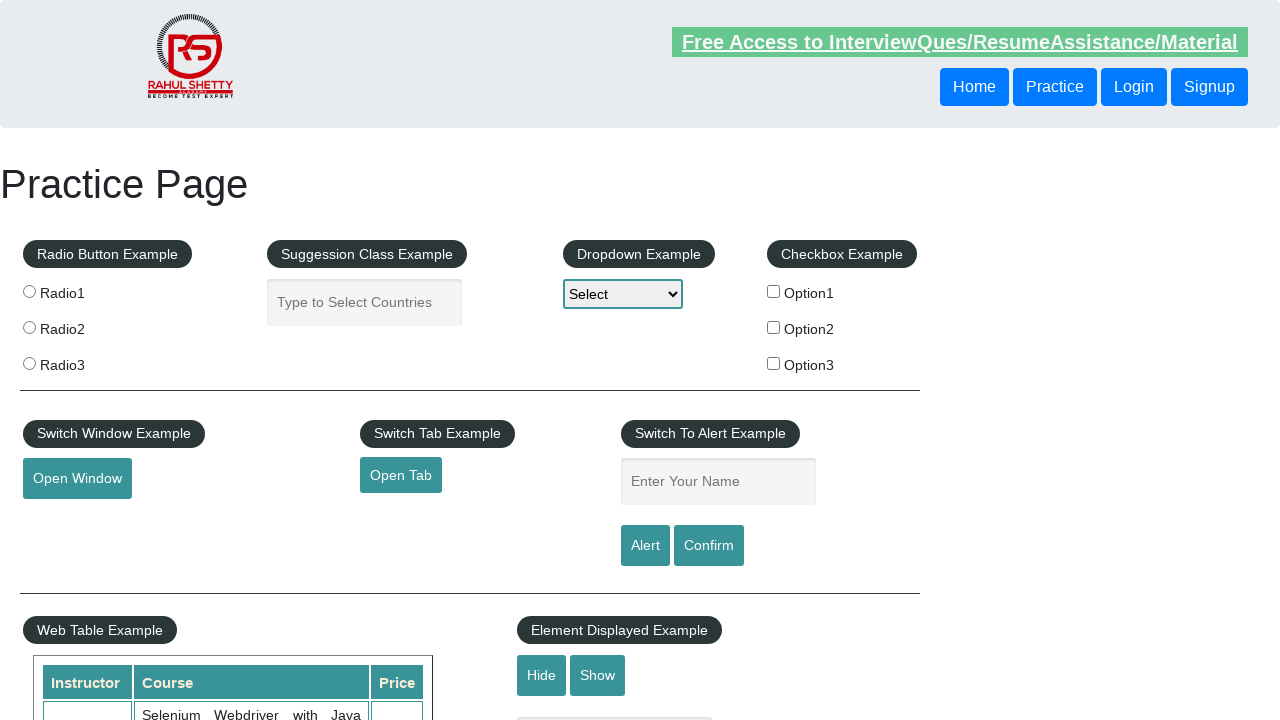

Verified that the first link has a valid href attribute
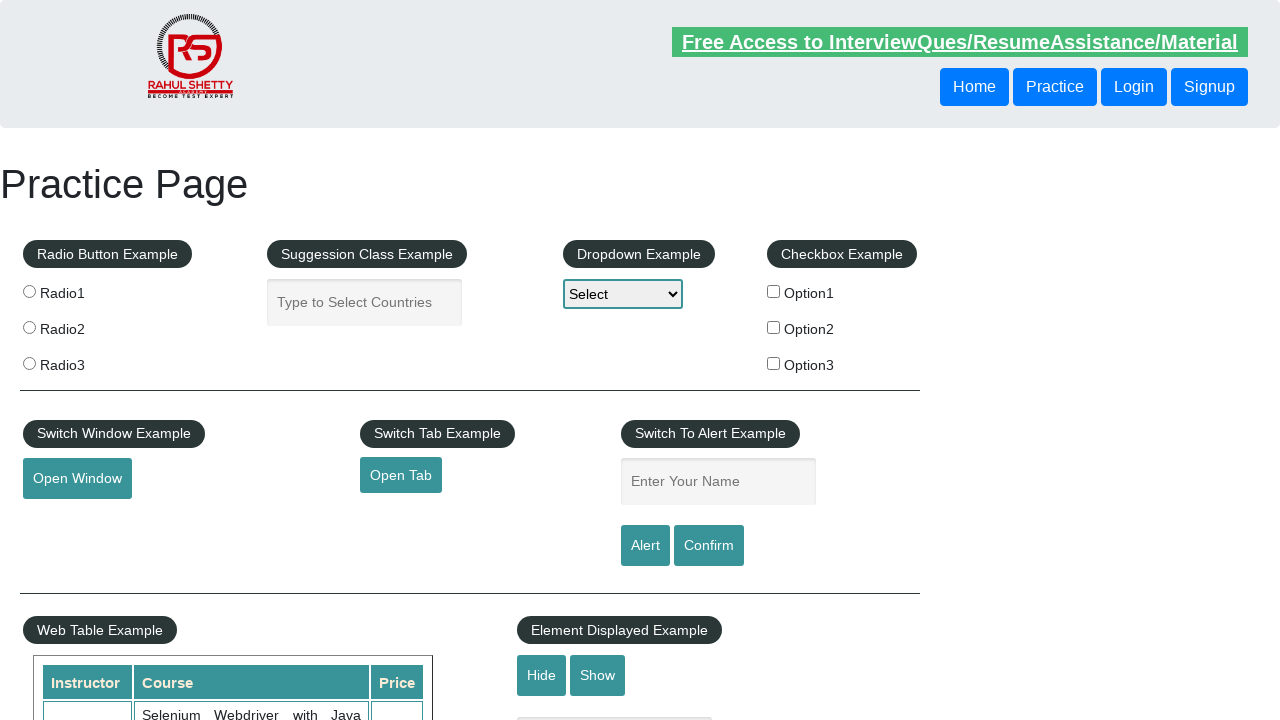

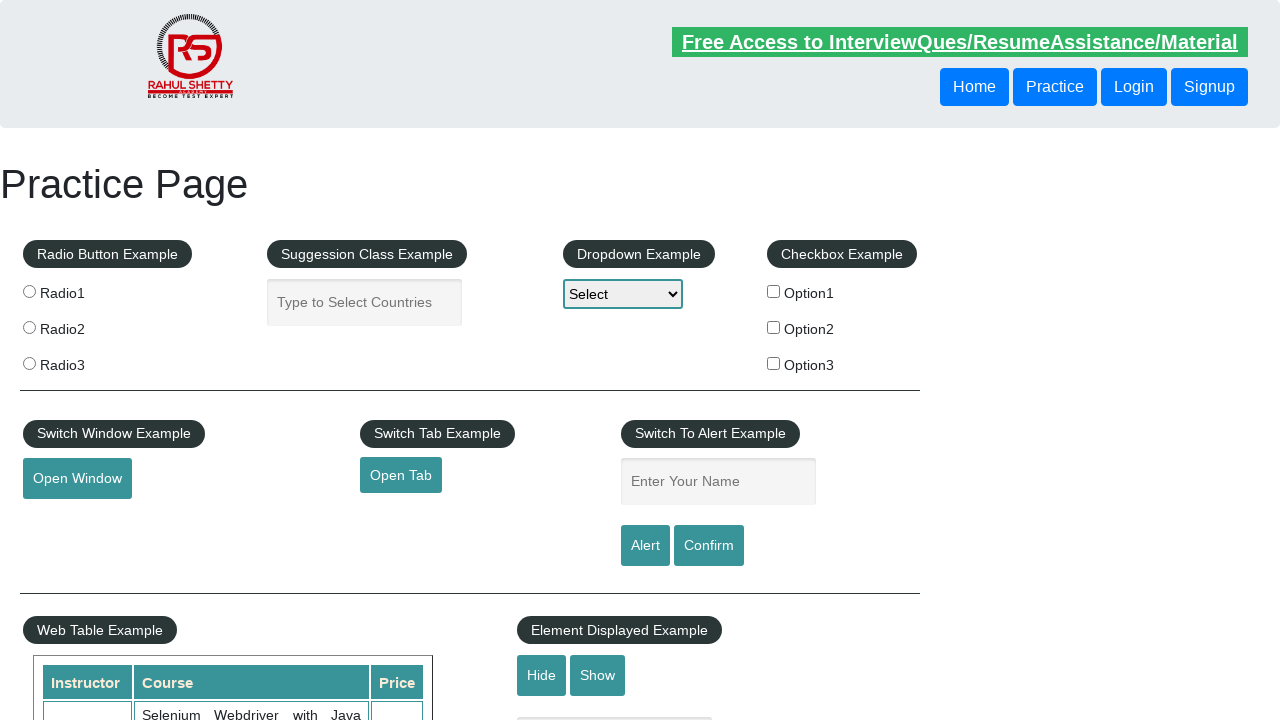